Tests the search functionality on python.org by entering "pycon" in the search box and submitting the search form

Starting URL: http://www.python.org

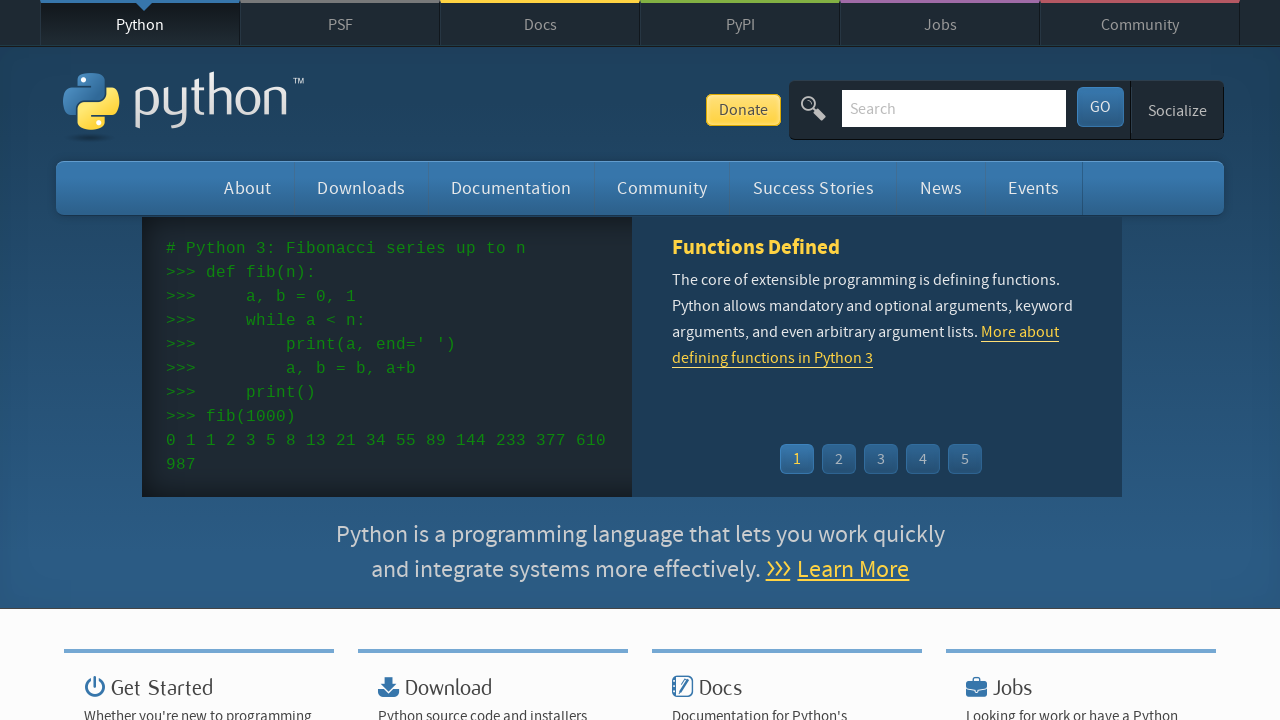

Filled search box with 'pycon' on input[name='q']
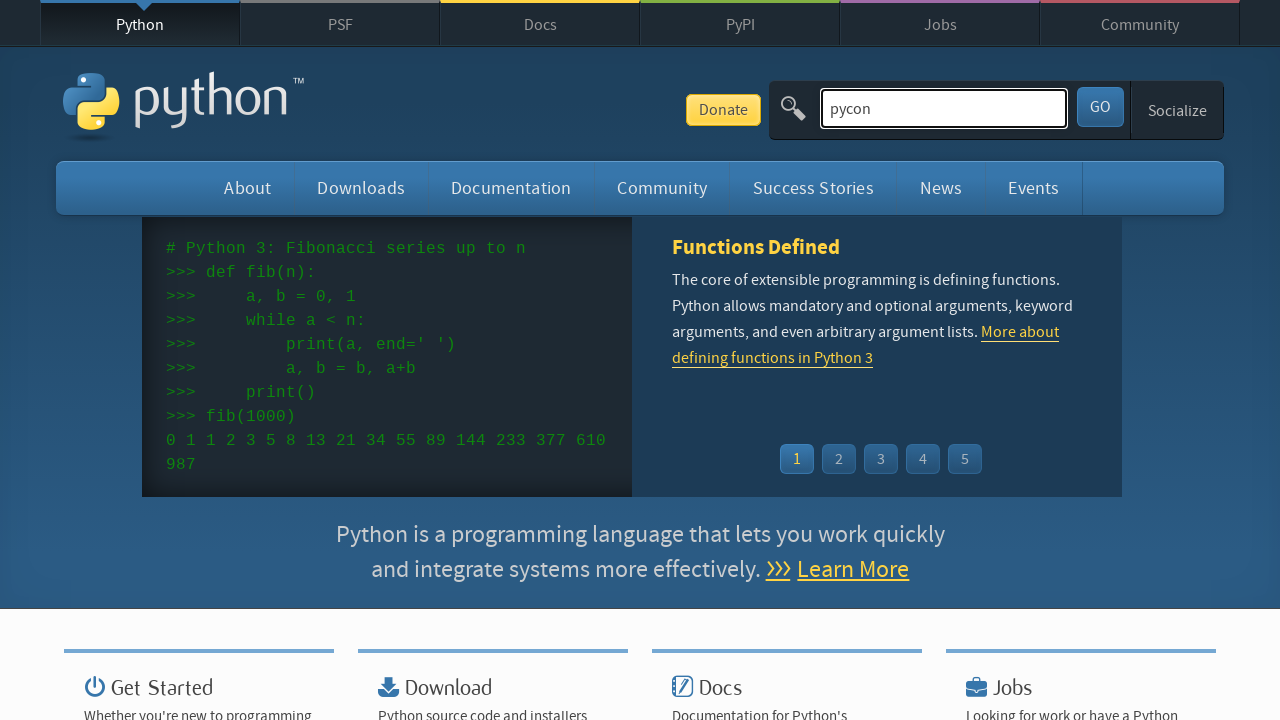

Pressed Enter to submit the search form on input[name='q']
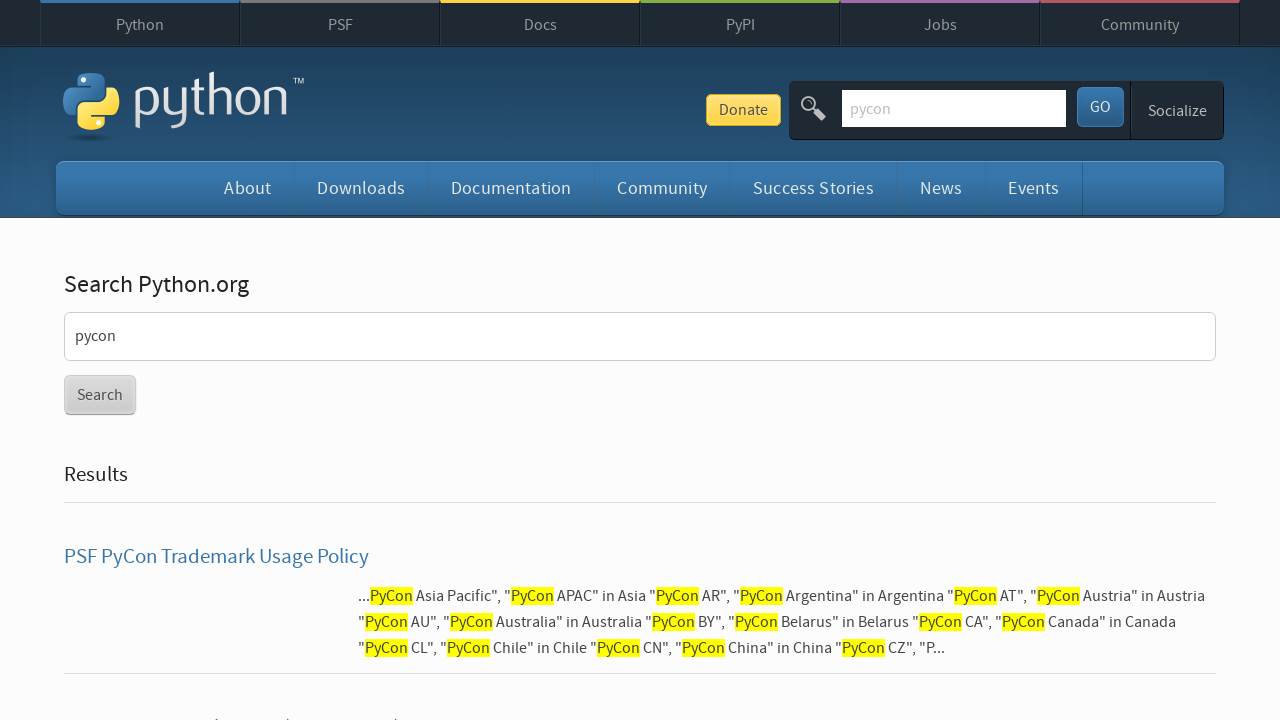

Waited for search results page to load
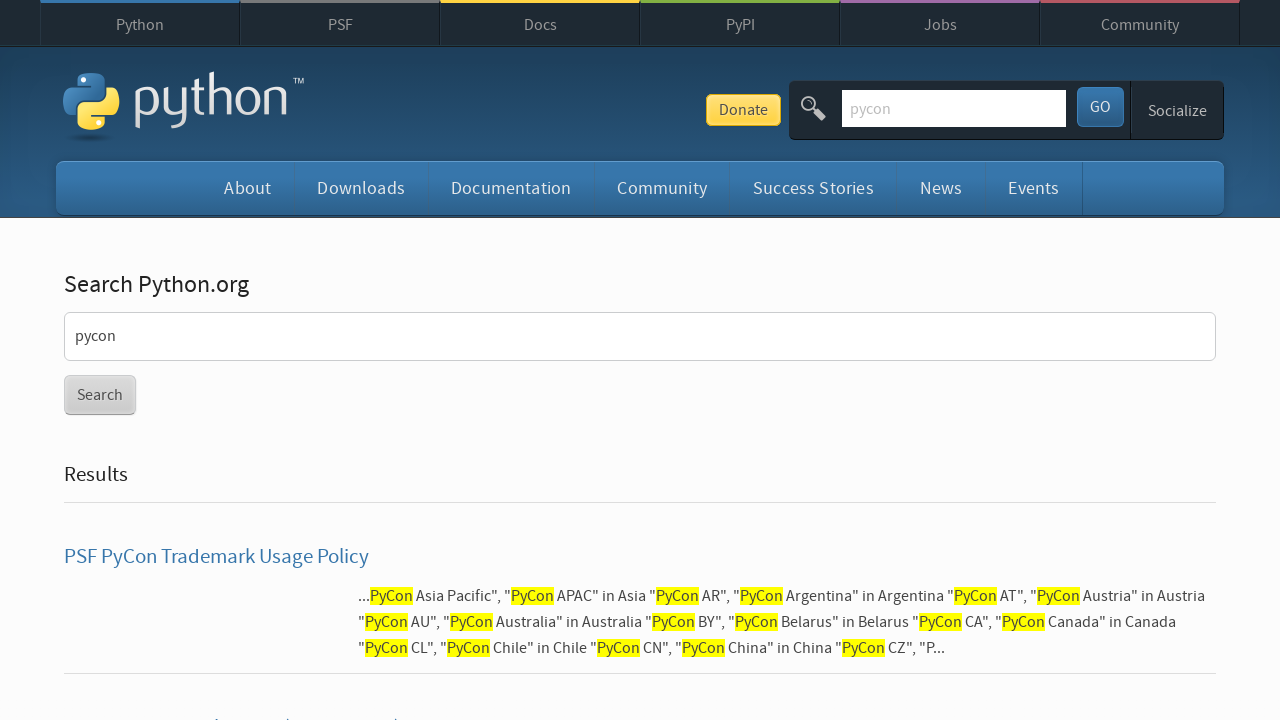

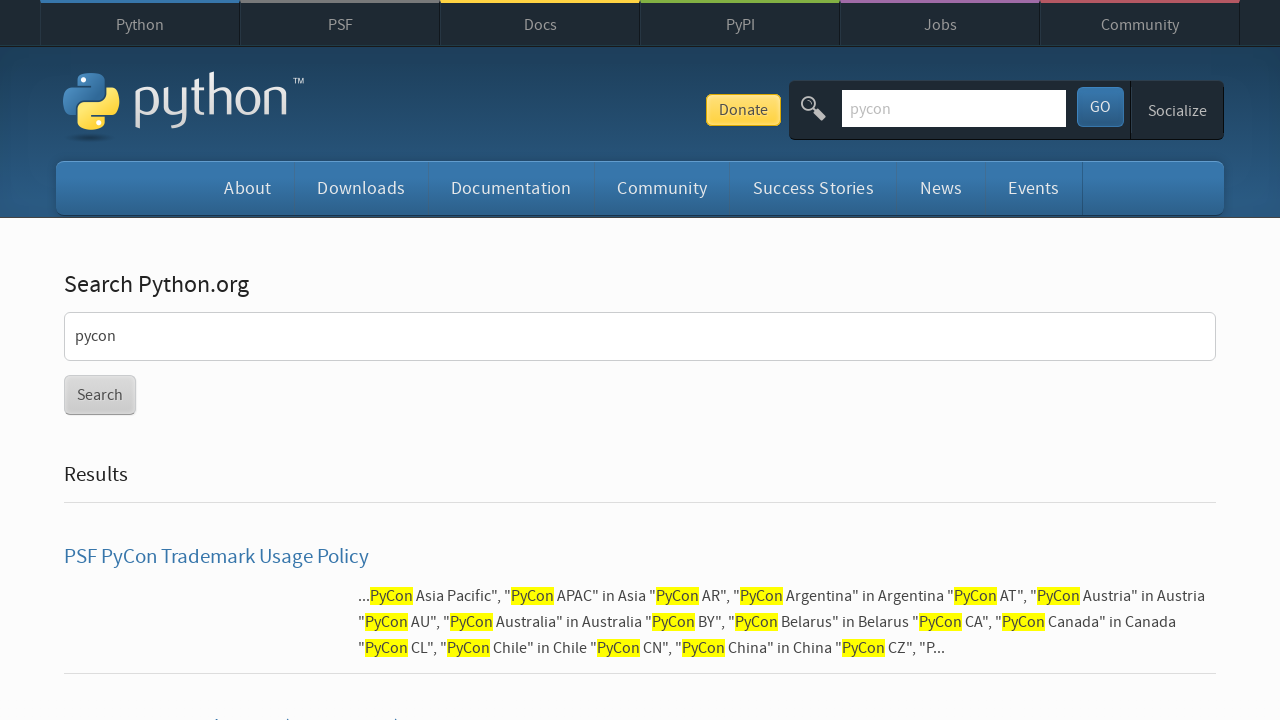